Tests drag and drop functionality by dragging a draggable element and dropping it onto a droppable target area

Starting URL: https://www.selenium.dev/selenium/web/mouse_interaction.html

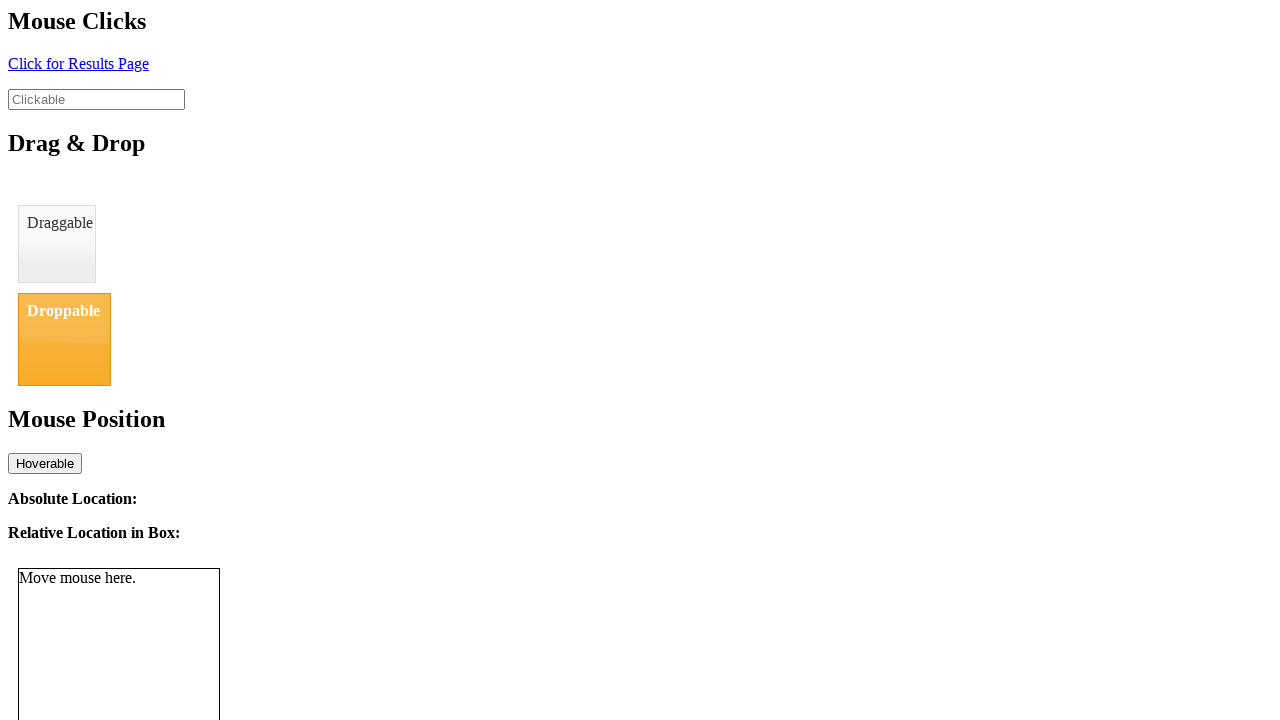

Navigated to drag and drop test page
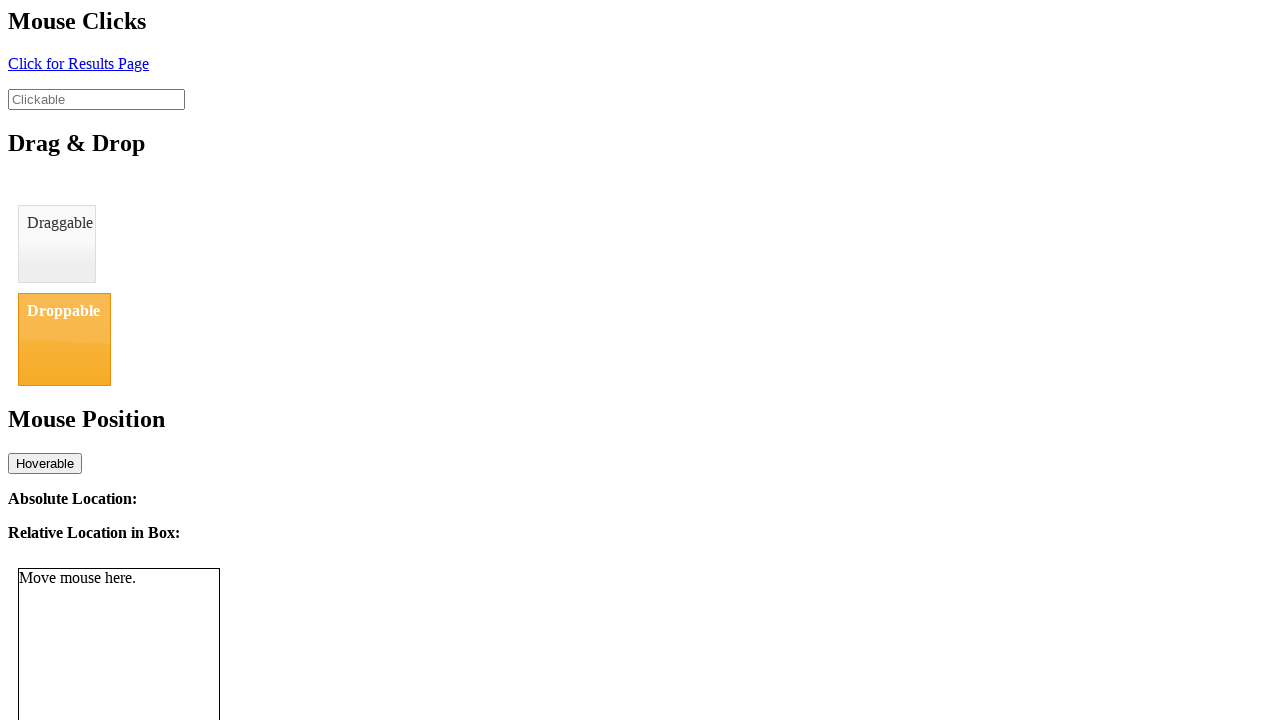

Located draggable element
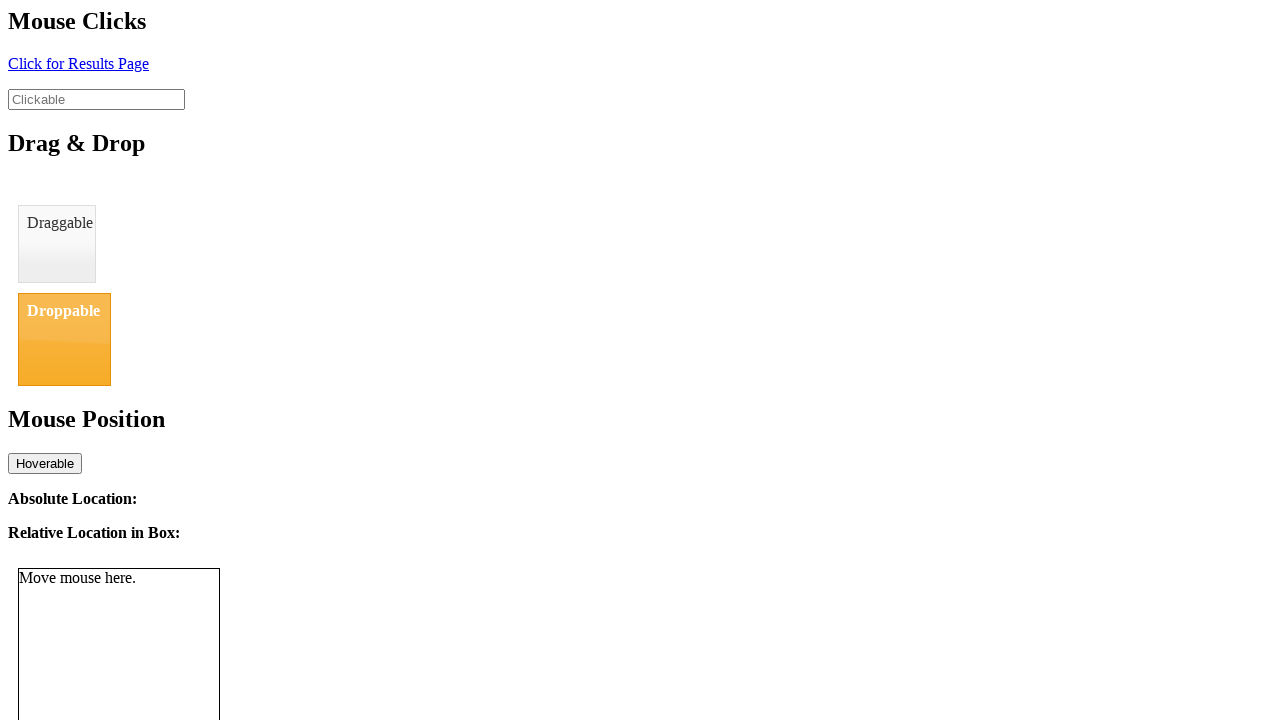

Located droppable target element
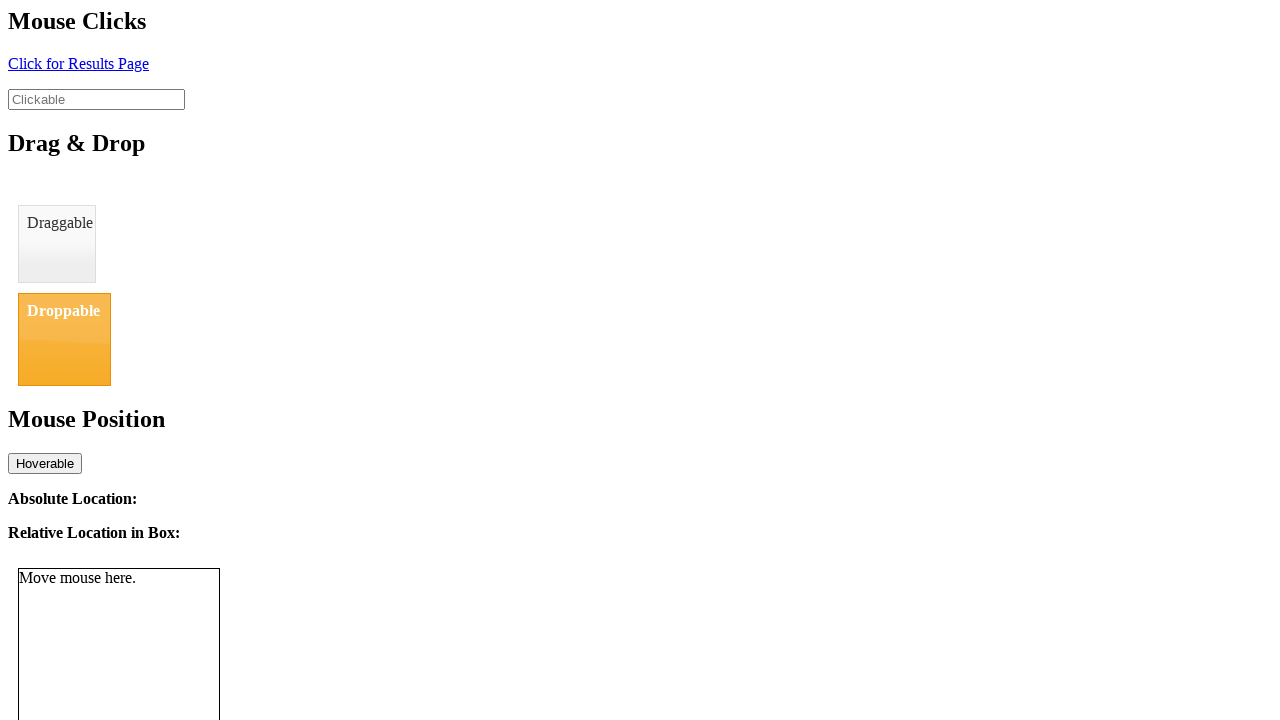

Dragged element to droppable target and dropped it at (64, 339)
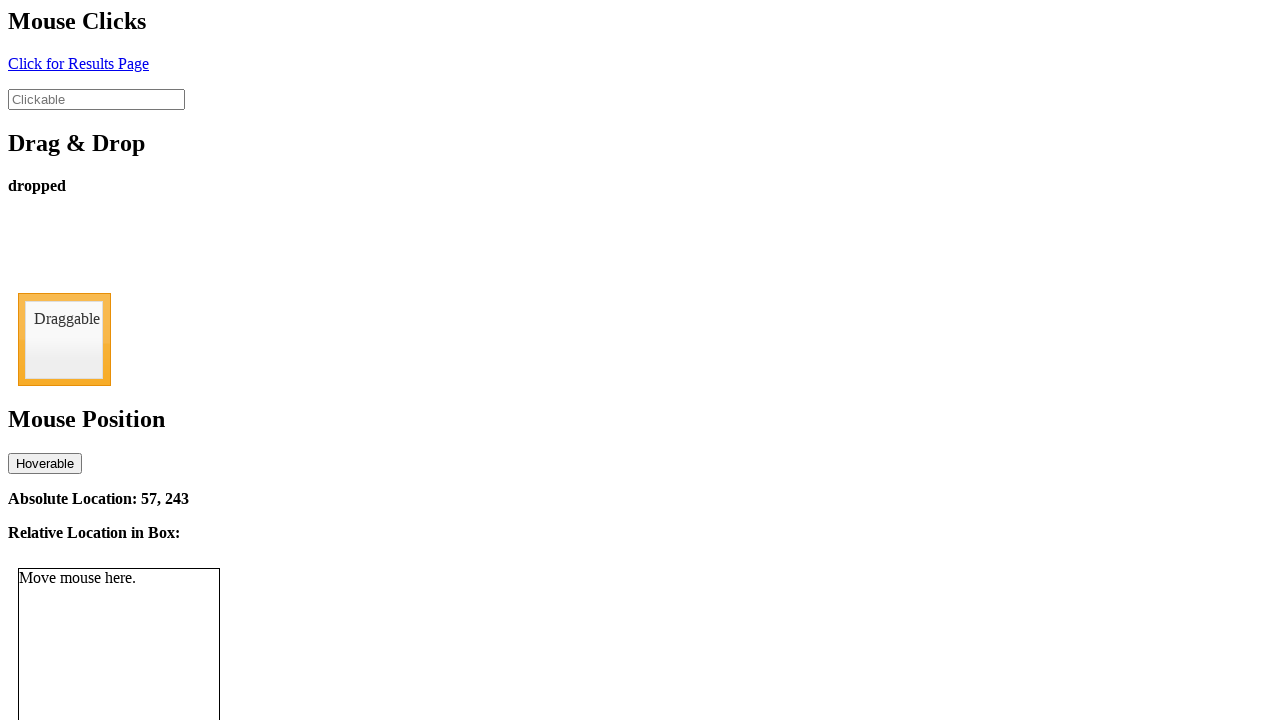

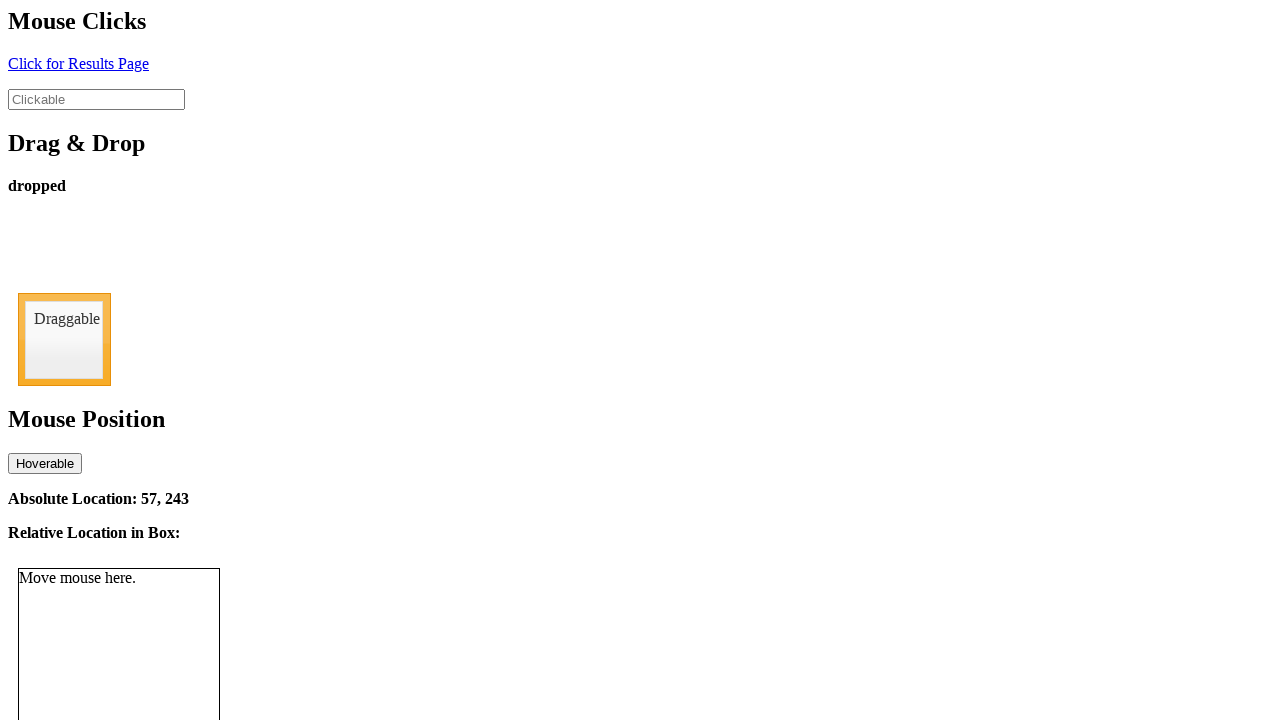